Tests static dropdown selection functionality by selecting options from multiple dropdown menus using different selection methods (by value, by partial text, and by label)

Starting URL: https://letcode.in/dropdowns

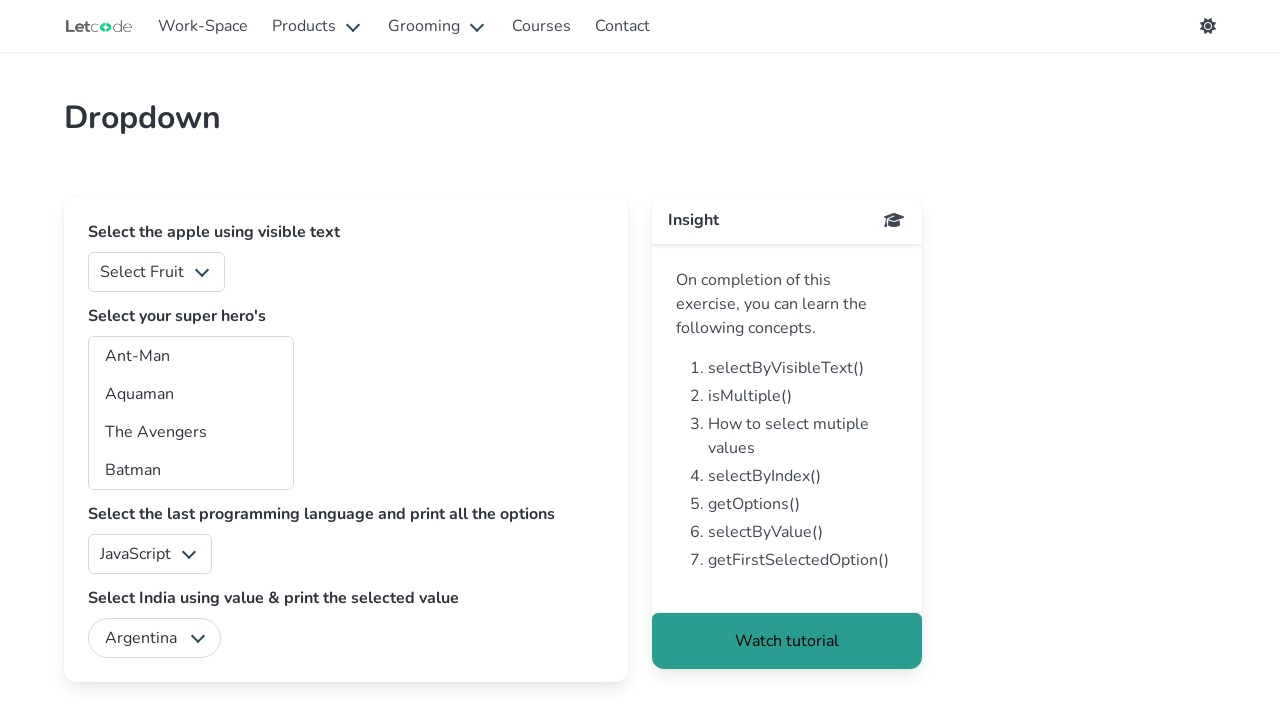

Selected option with value '2' from fruits dropdown on #fruits
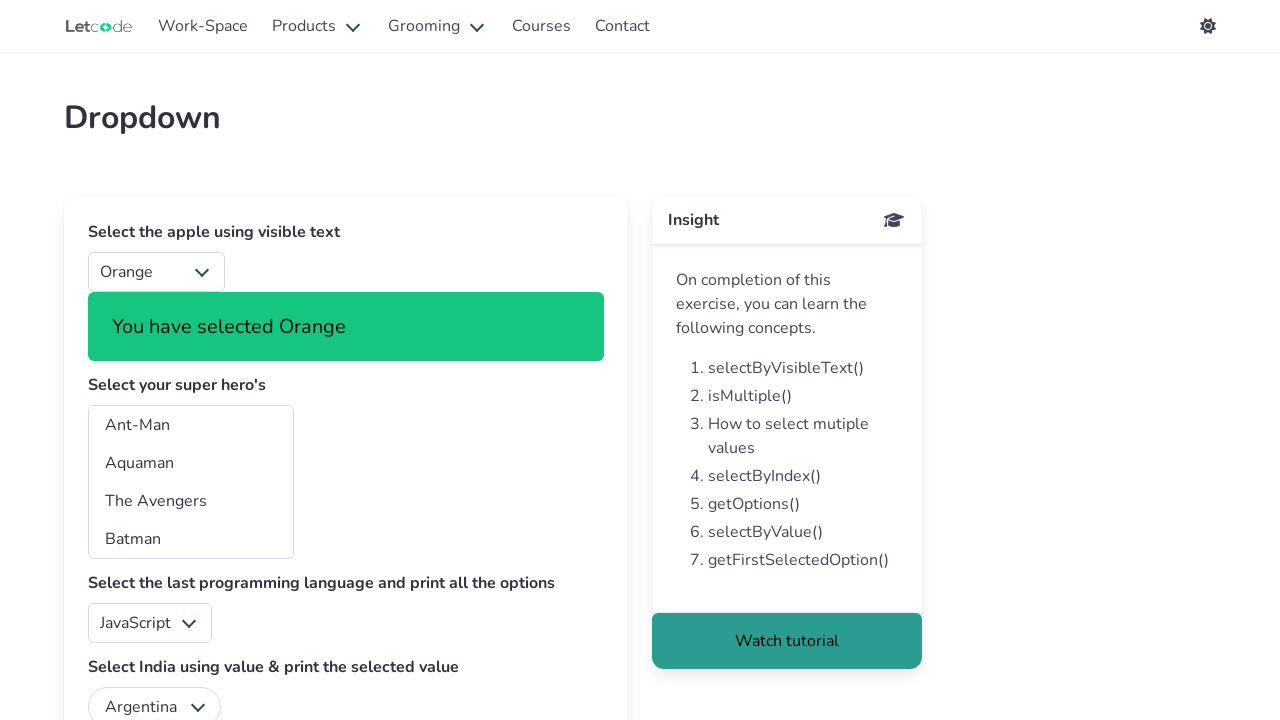

Selected option with value 'ta' from superheros dropdown on #superheros
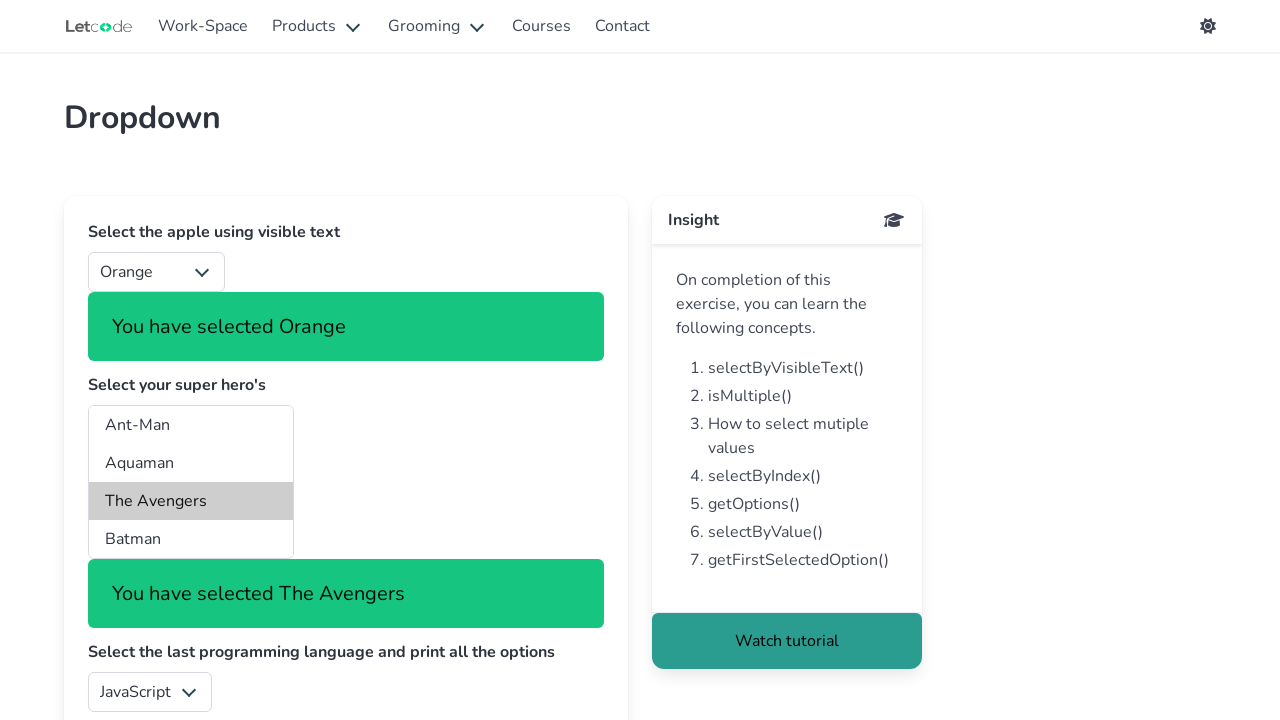

Selected 'swift' from language dropdown on #lang
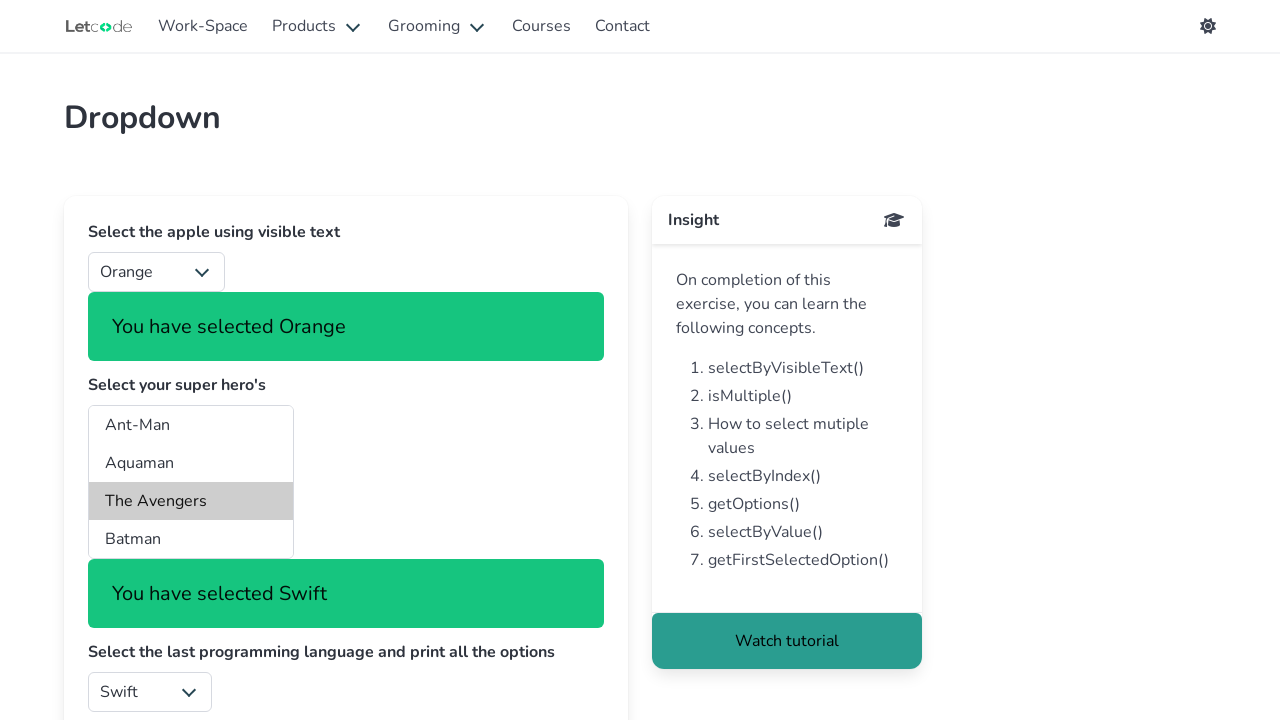

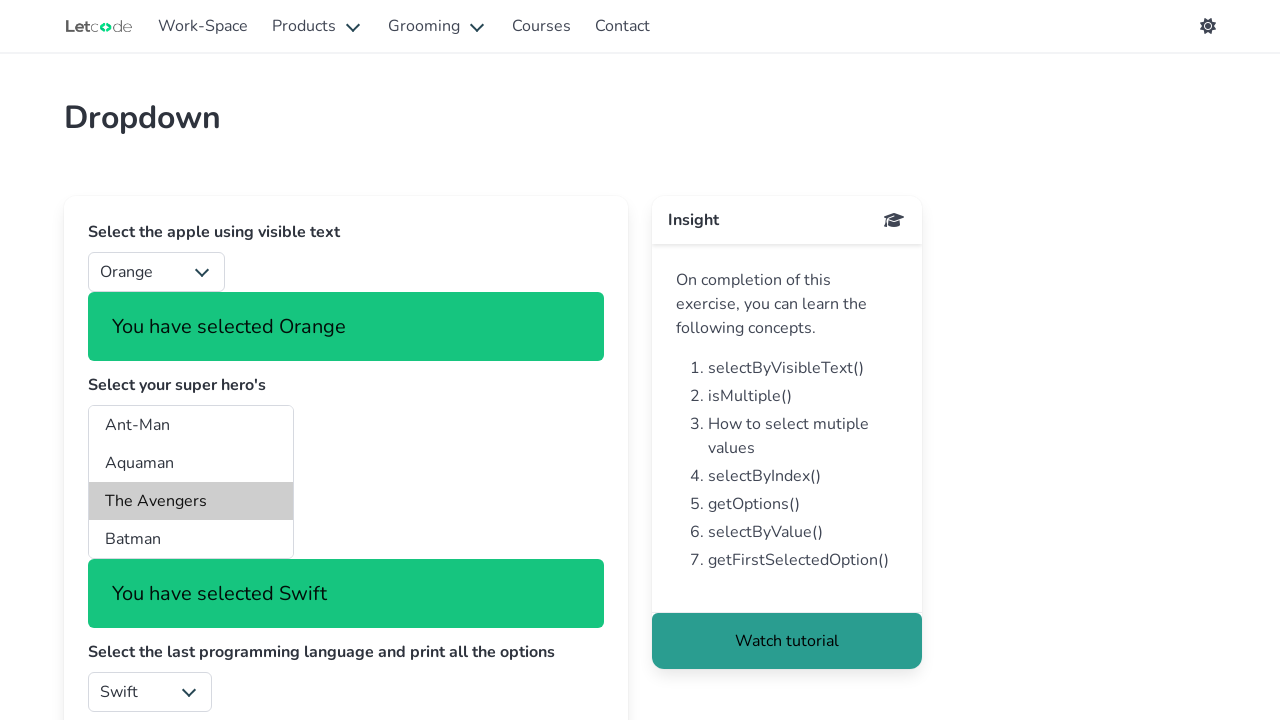